Tests sending text to a JavaScript prompt by clicking the third button, entering a name in the prompt, accepting it, and verifying the name appears in the result.

Starting URL: https://the-internet.herokuapp.com/javascript_alerts

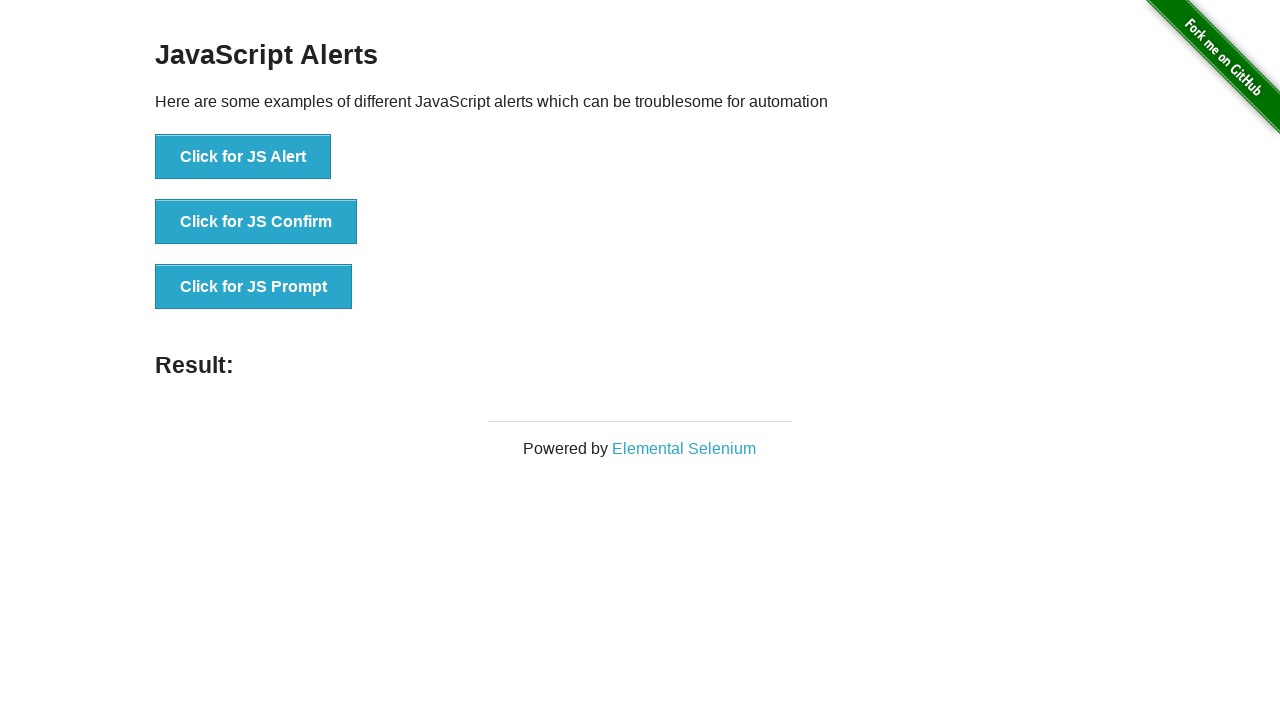

Set up dialog handler to accept prompt with name 'Marco Rodriguez'
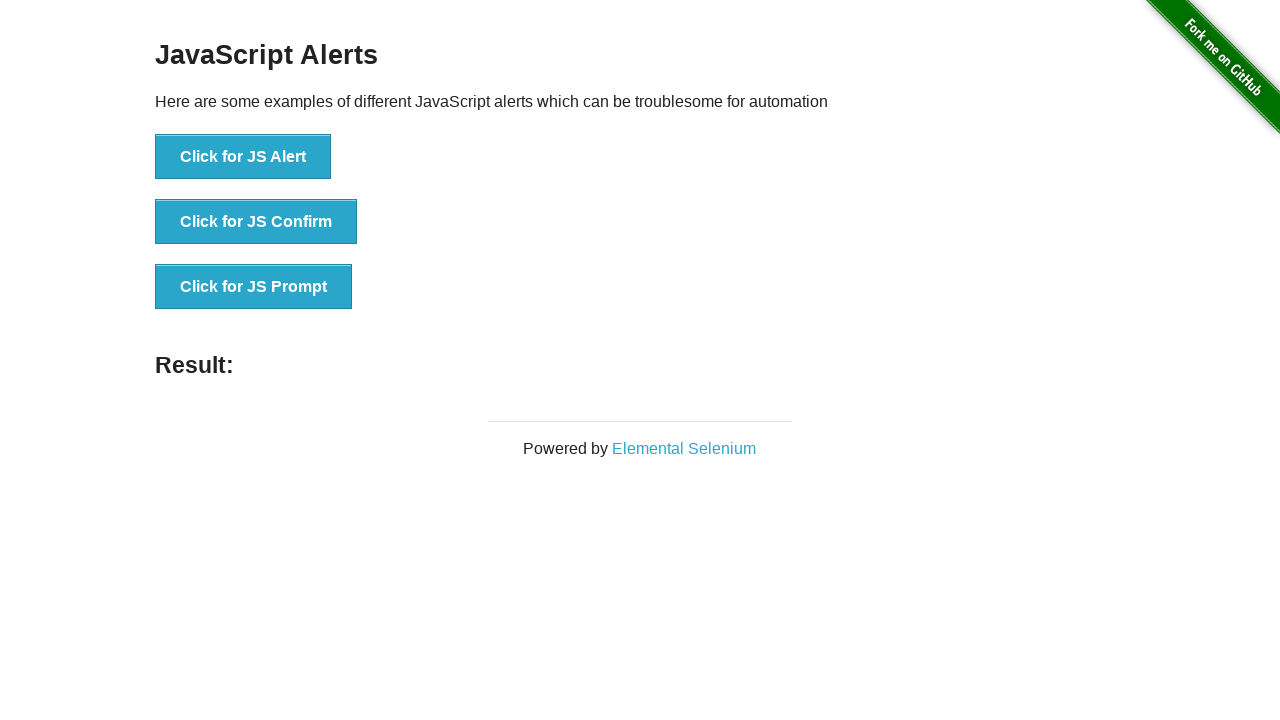

Clicked the 'Click for JS Prompt' button to trigger the prompt dialog at (254, 287) on xpath=//*[text()='Click for JS Prompt']
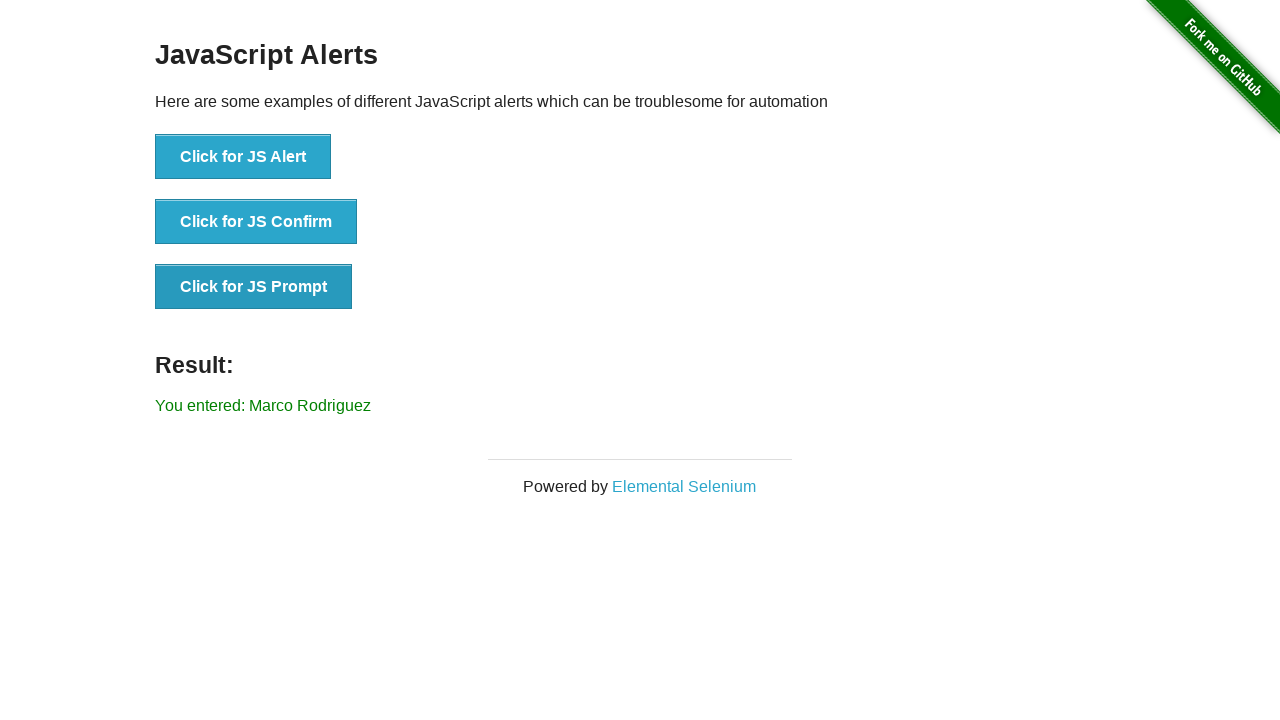

Result element loaded on the page
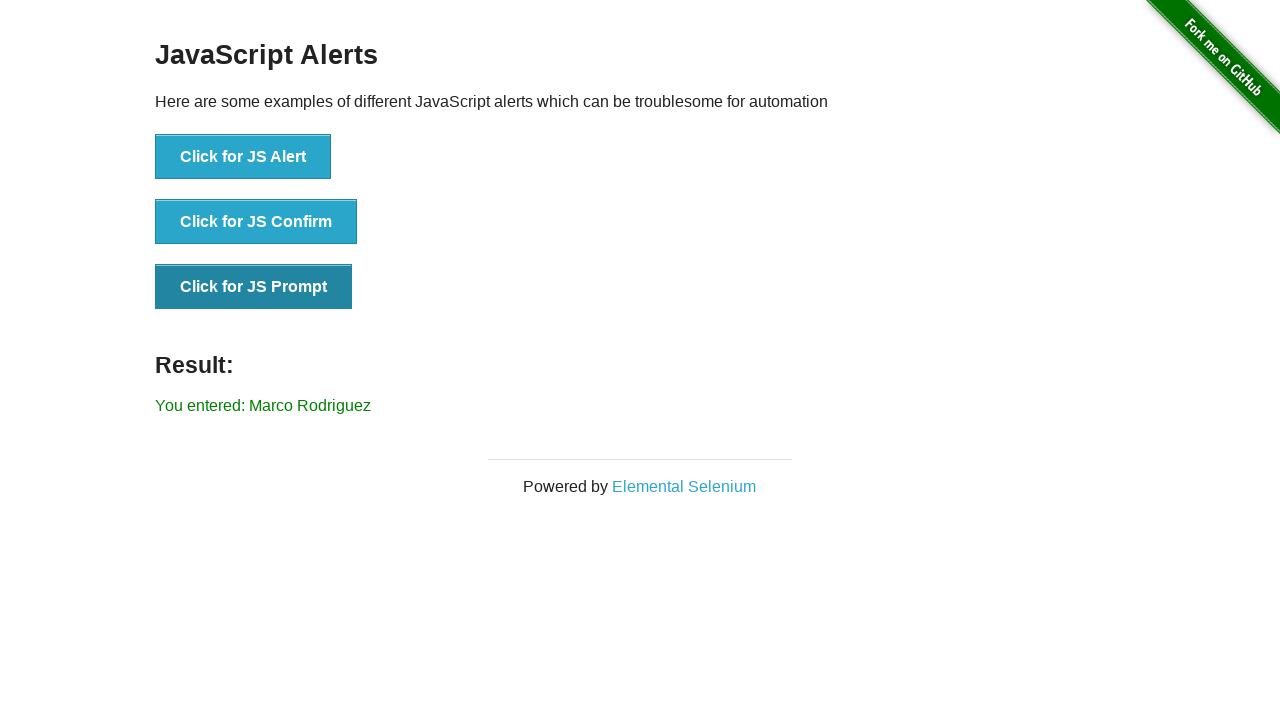

Retrieved result text from the page
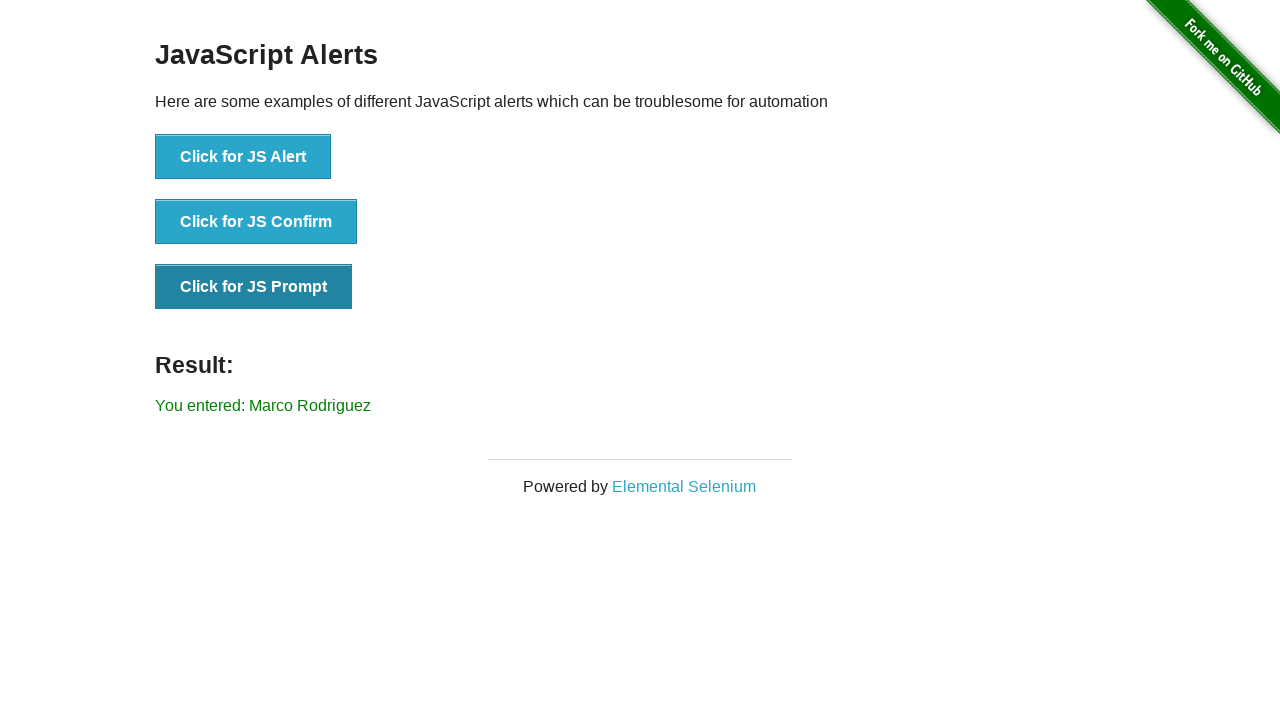

Verified that 'Marco Rodriguez' appears in the result message
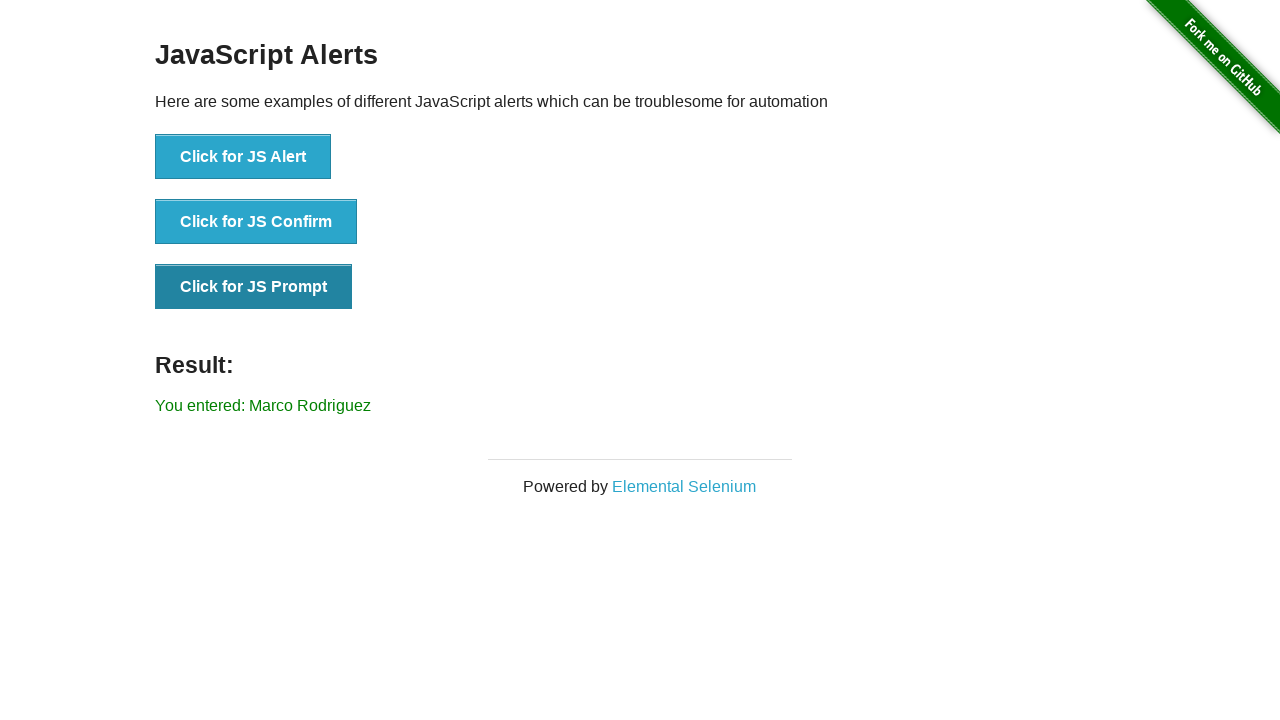

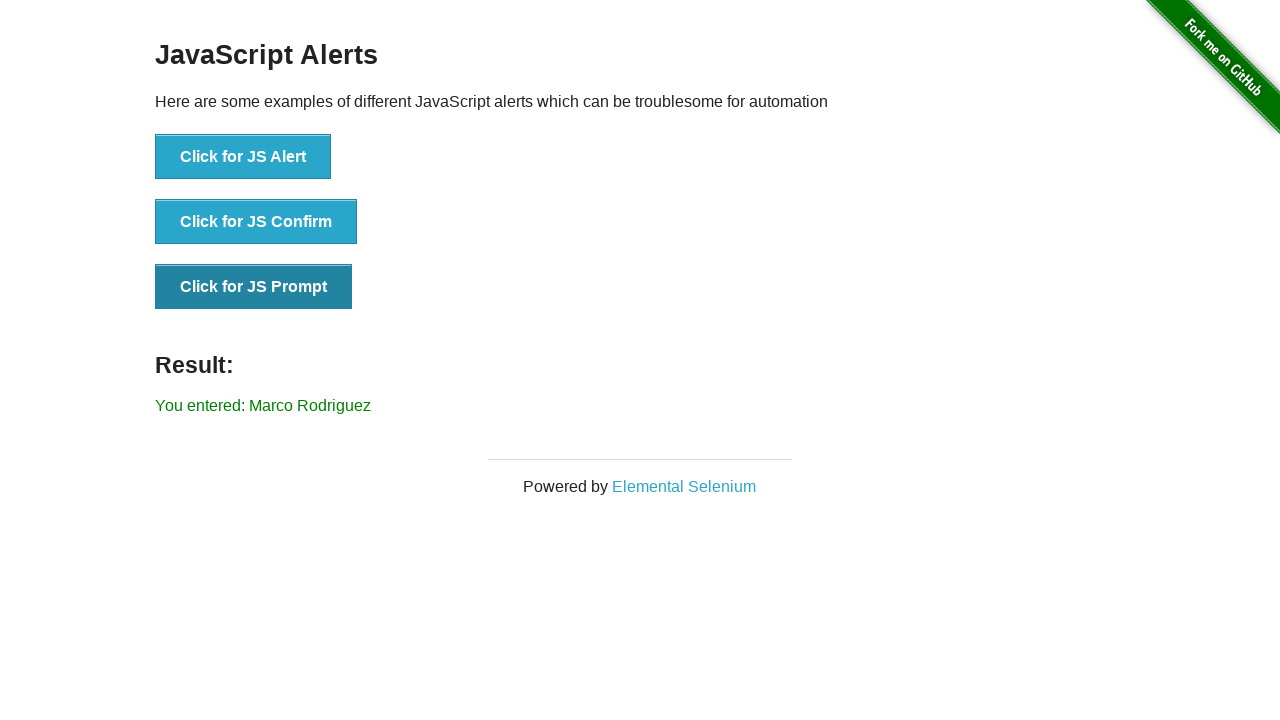